Navigates to DemoQA homepage and clicks on the "Elements" section card using JavaScript evaluation to find and click the element by its text content.

Starting URL: https://demoqa.com/

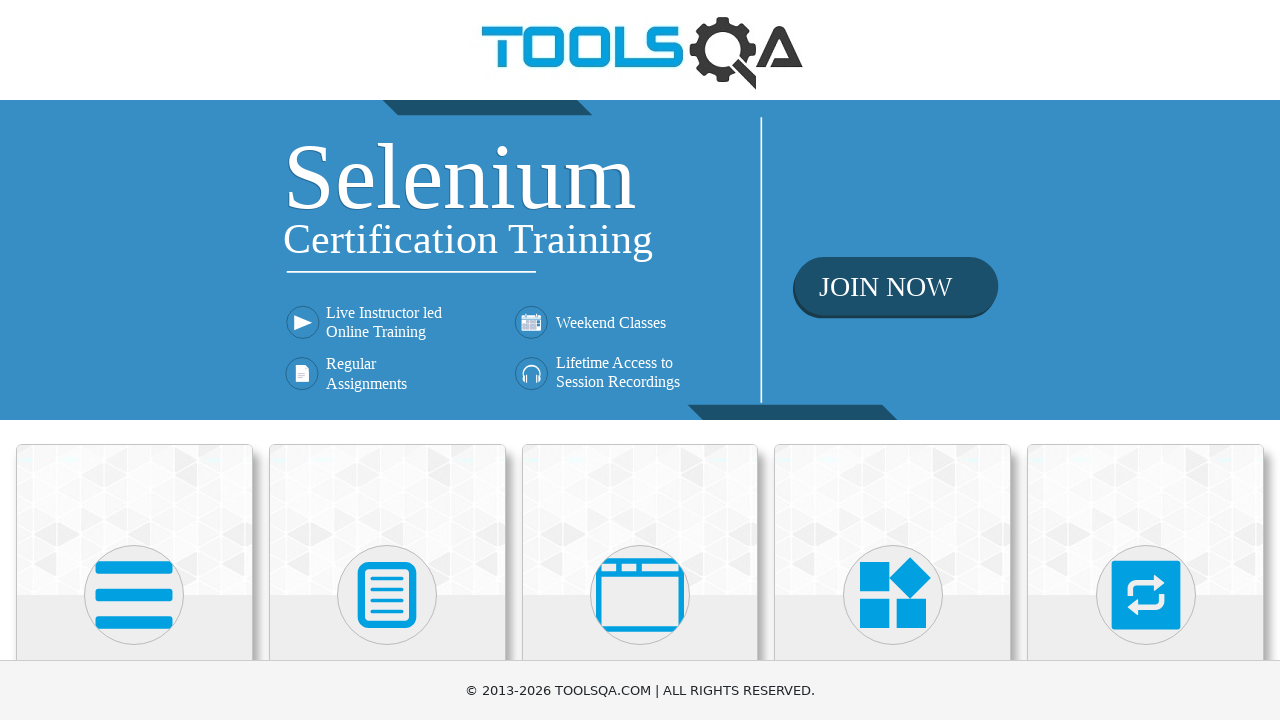

Navigated to DemoQA homepage
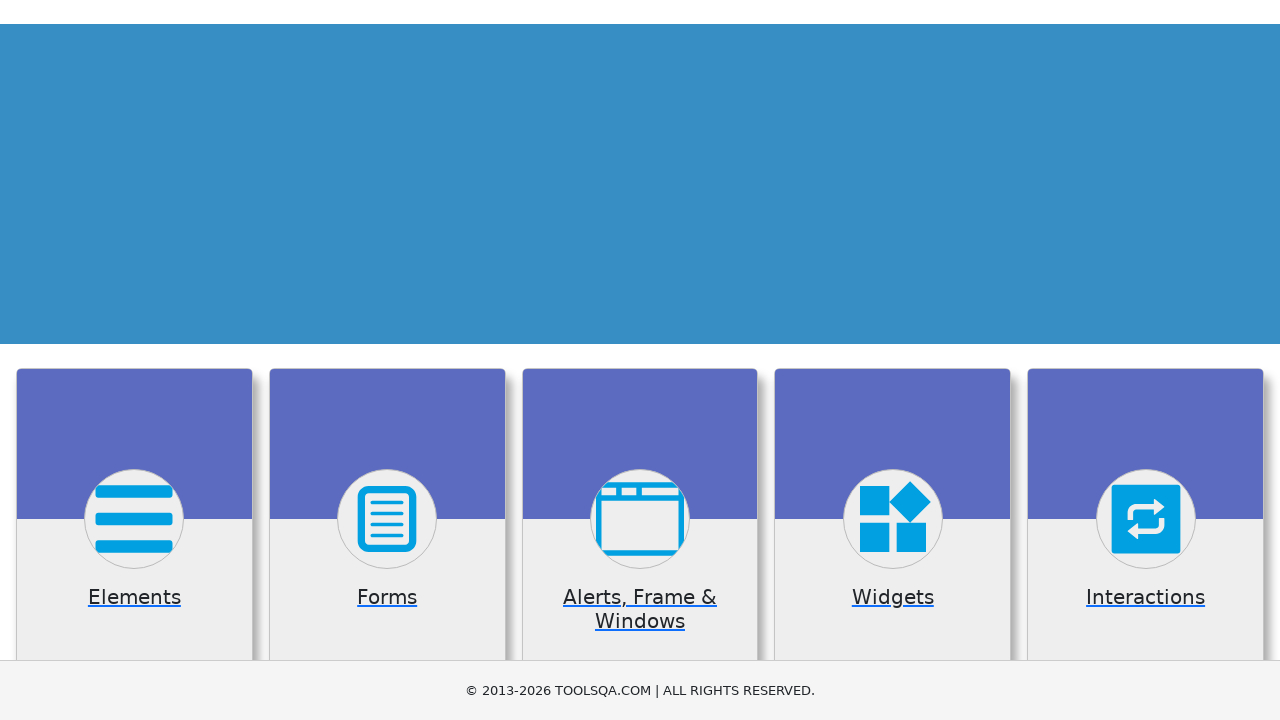

Clicked on the 'Elements' section card using JavaScript evaluation
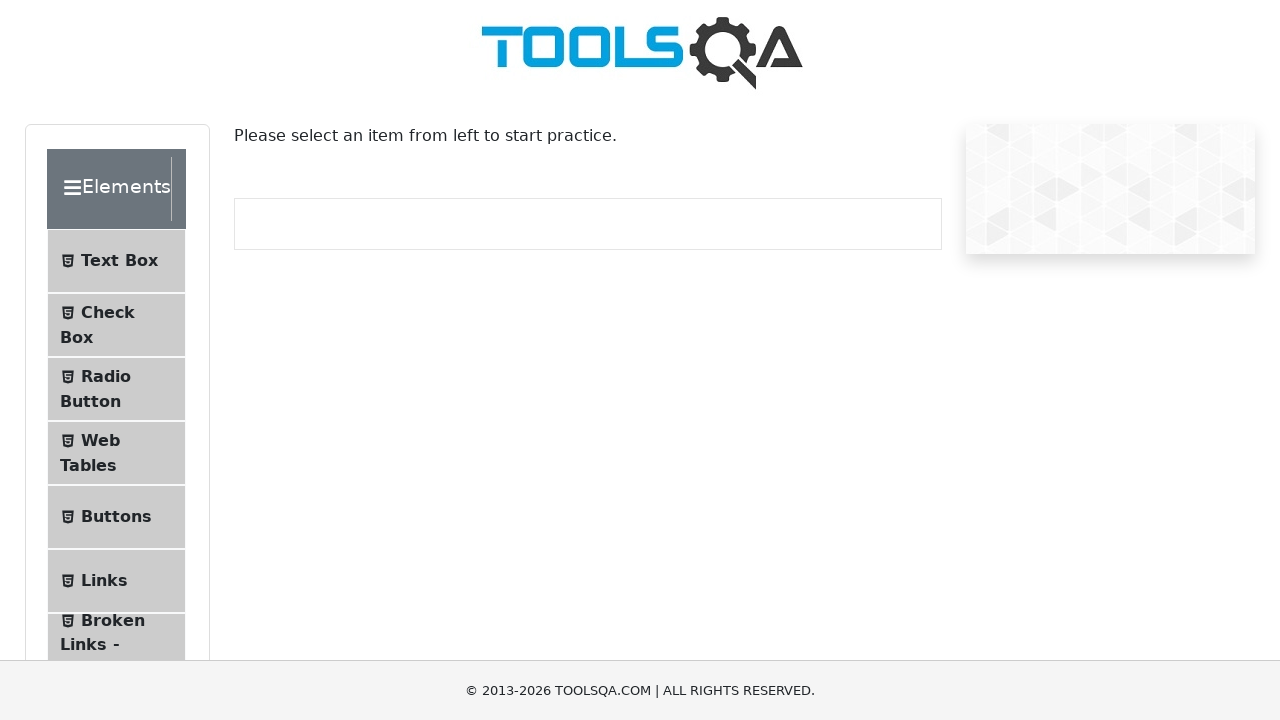

Waited for page navigation to complete
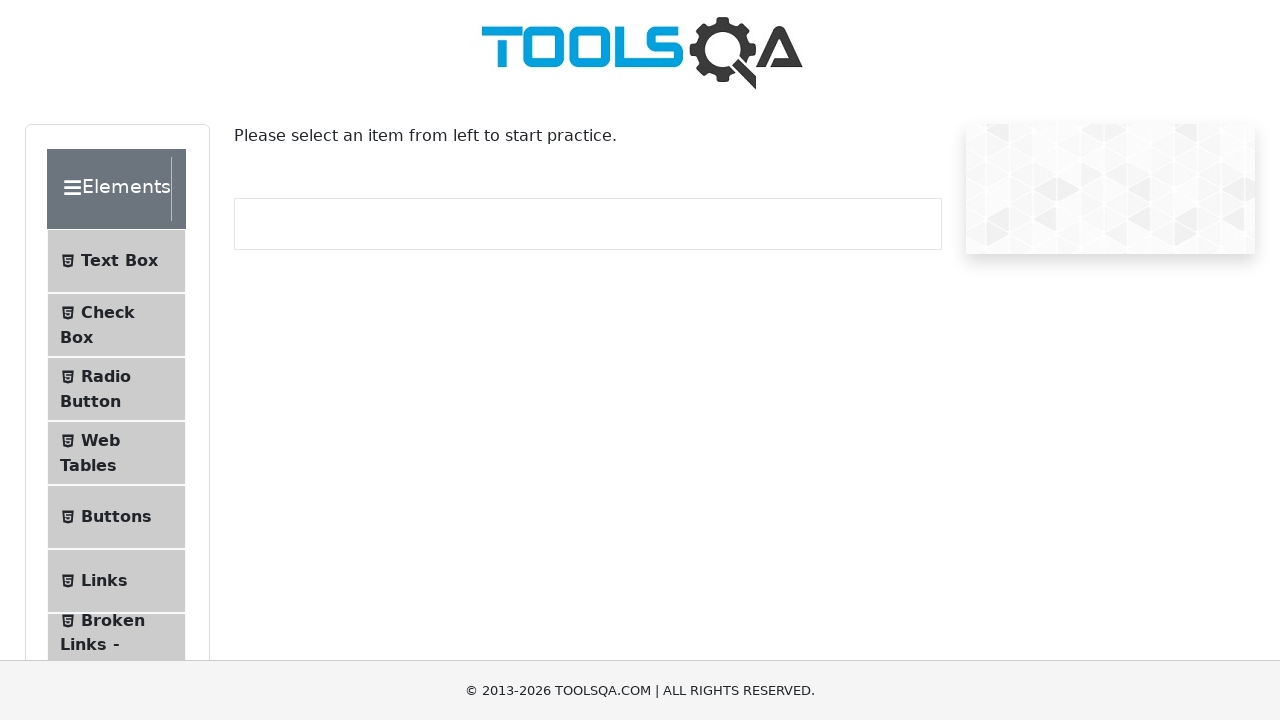

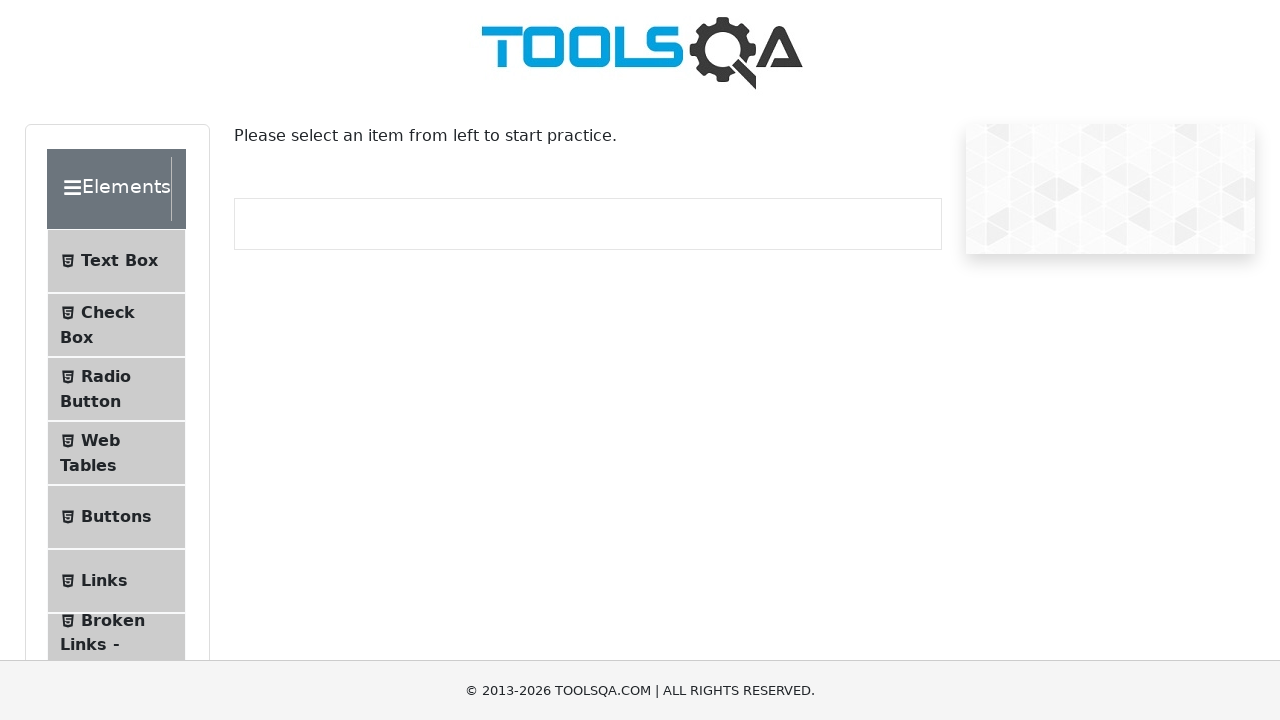